Tests e-commerce functionality by searching for products containing "ca", adding Cashews to cart, and proceeding through checkout

Starting URL: https://rahulshettyacademy.com/seleniumPractise/#/

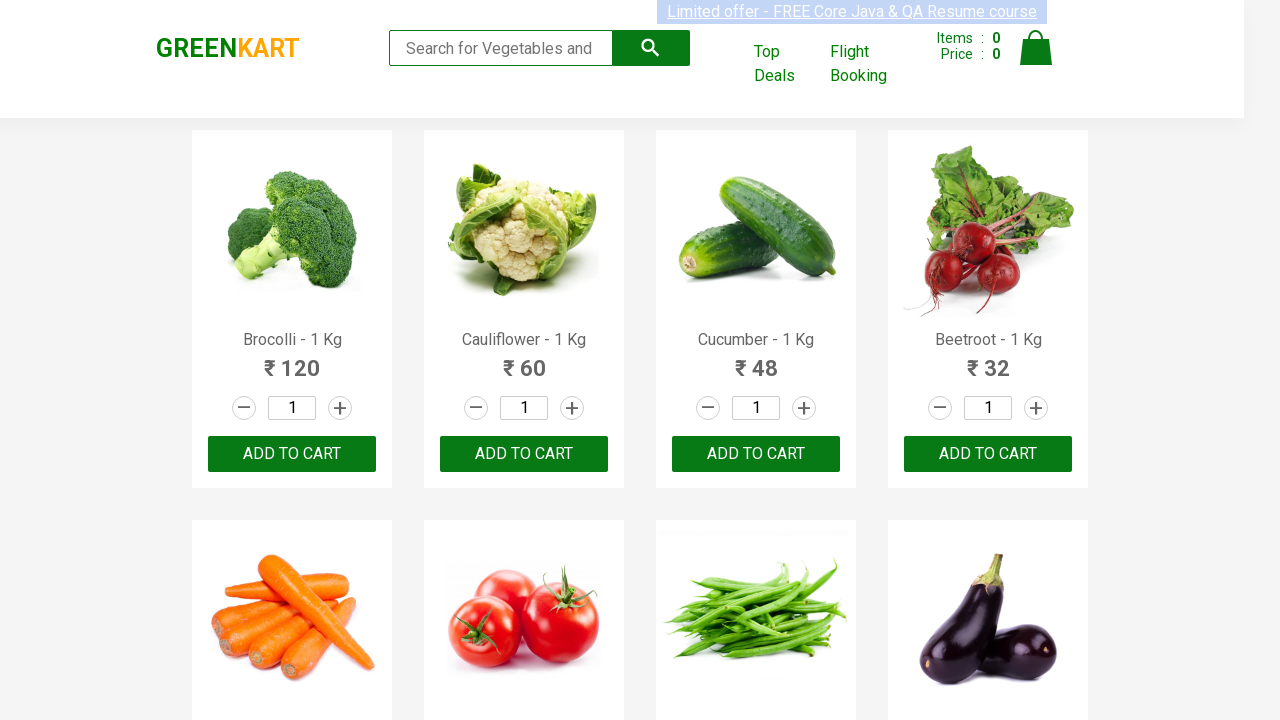

Filled search field with 'ca' to filter products on .search-keyword
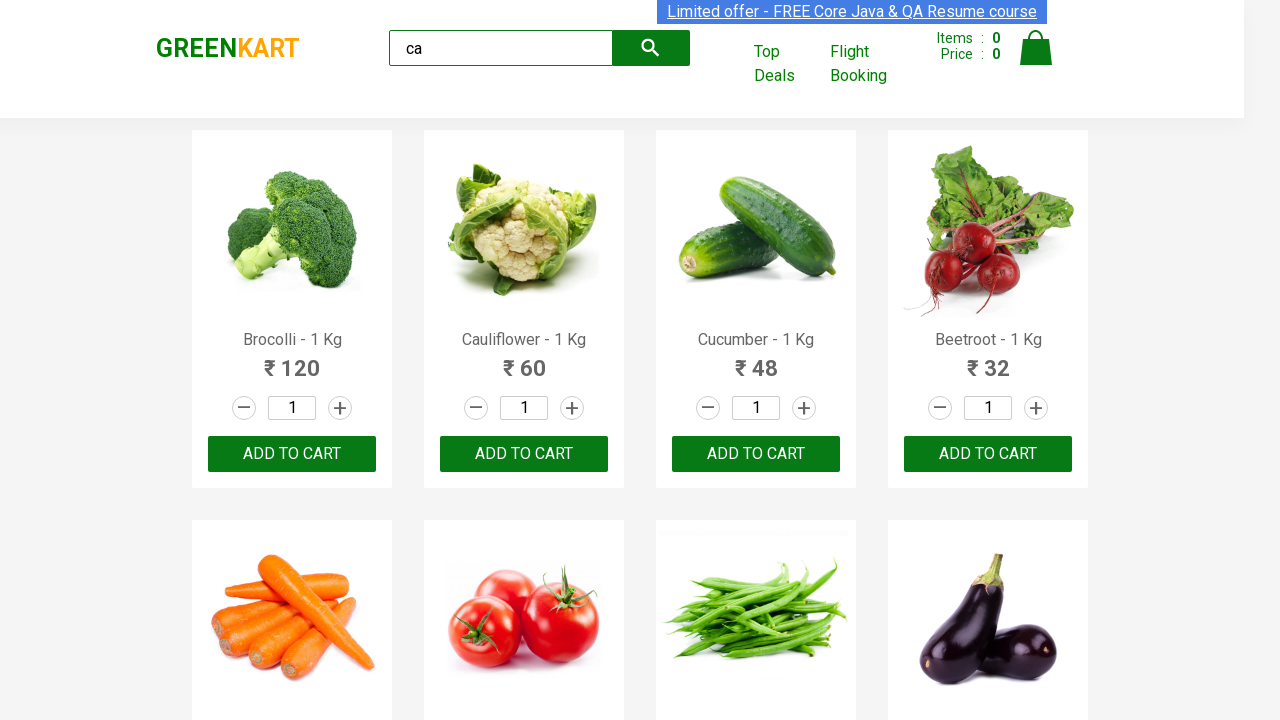

Waited for products to filter (2 seconds)
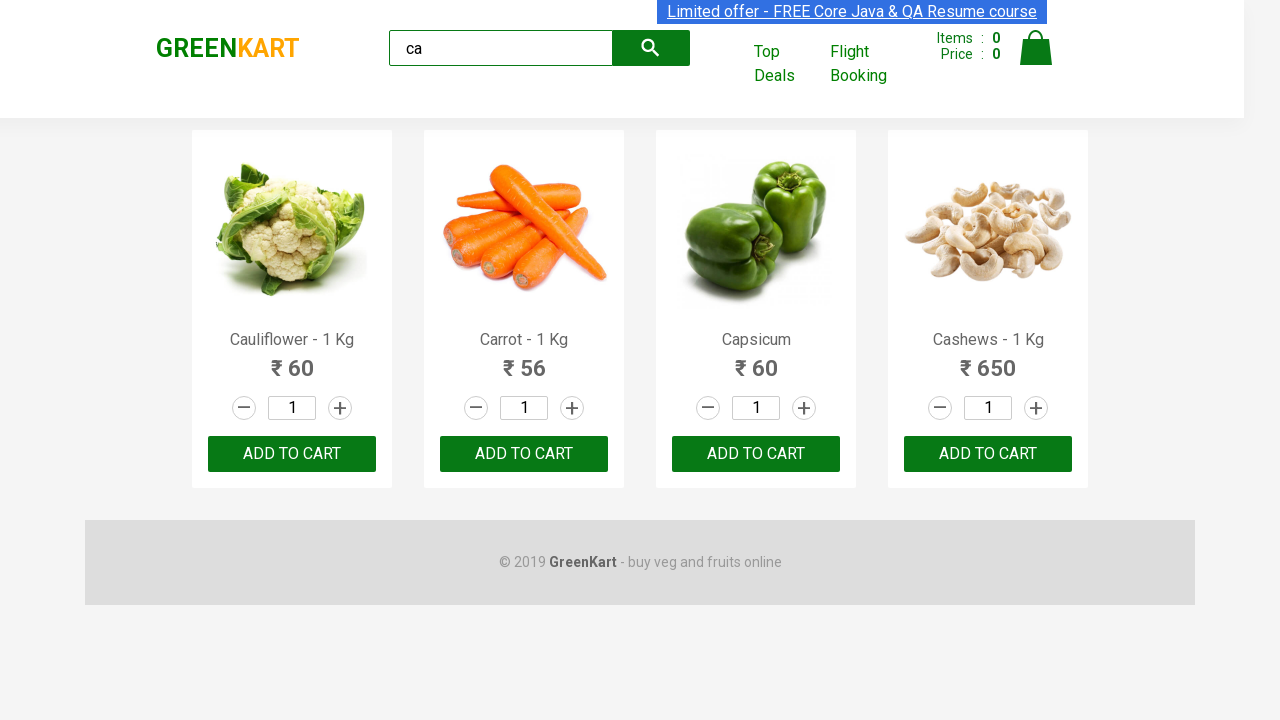

Confirmed filtered products are visible
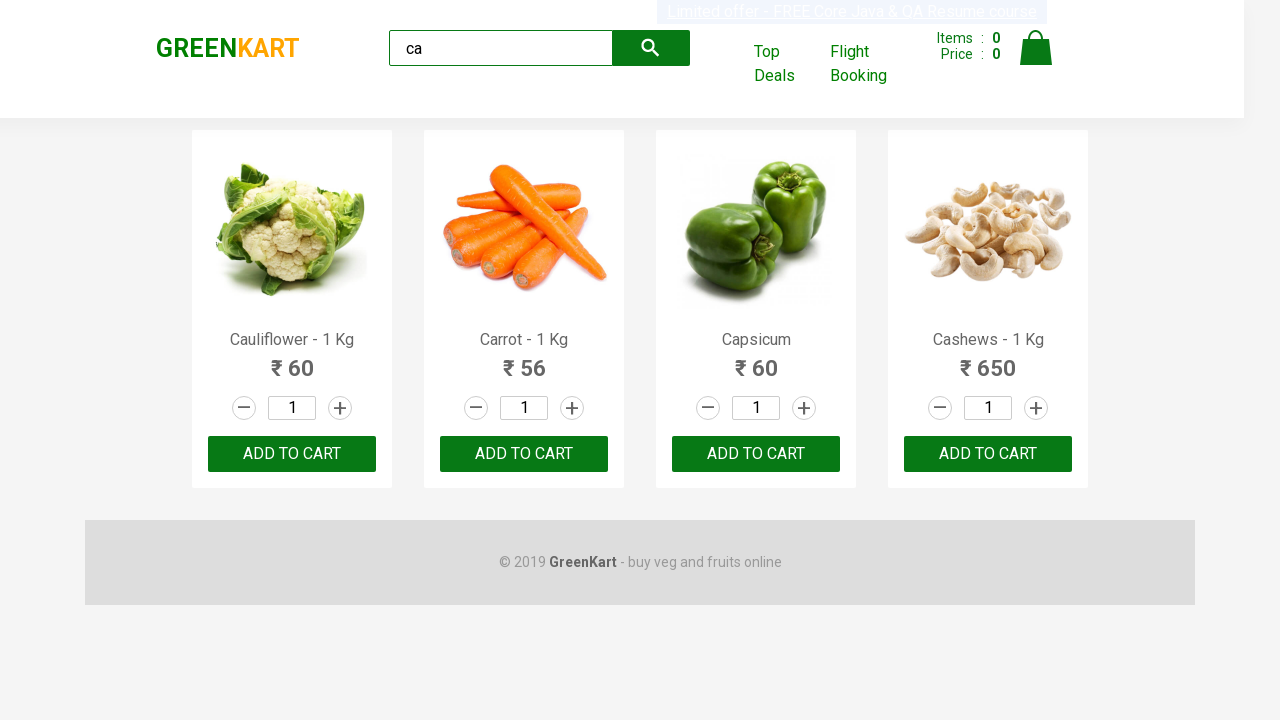

Located all product elements
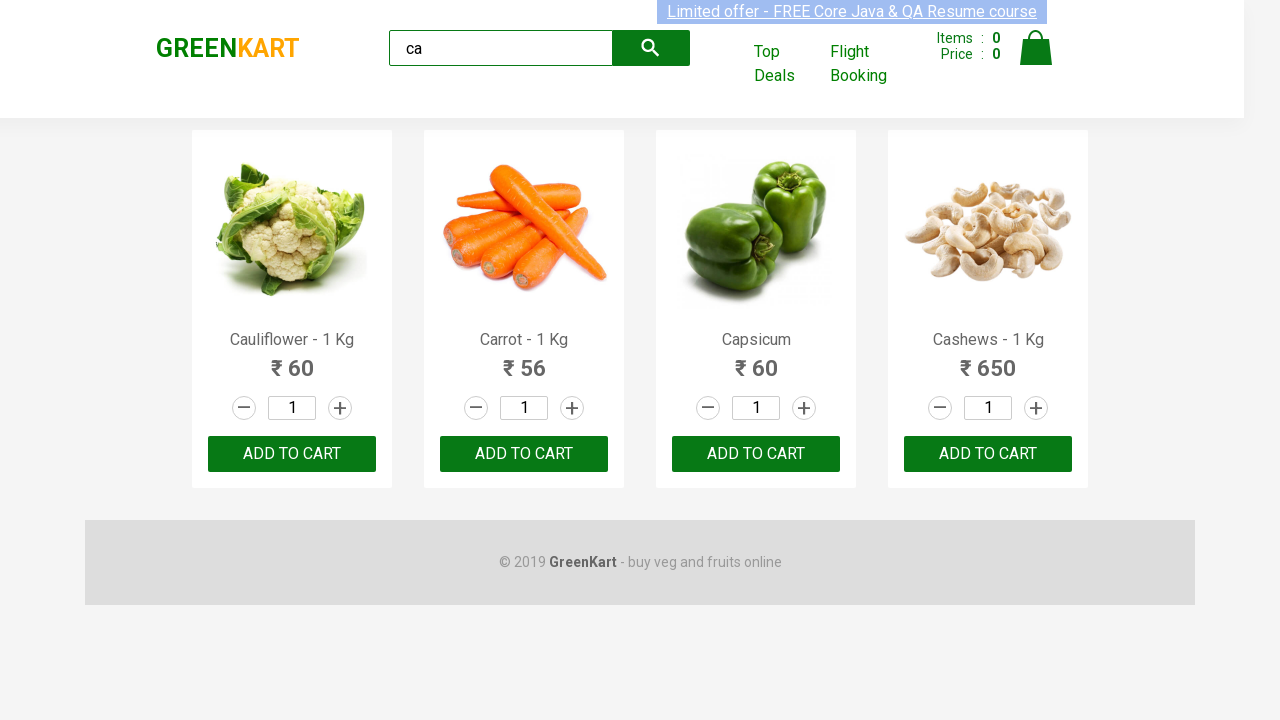

Found and clicked 'Add to cart' button for Cashews product at (988, 454) on .product >> nth=3 >> button
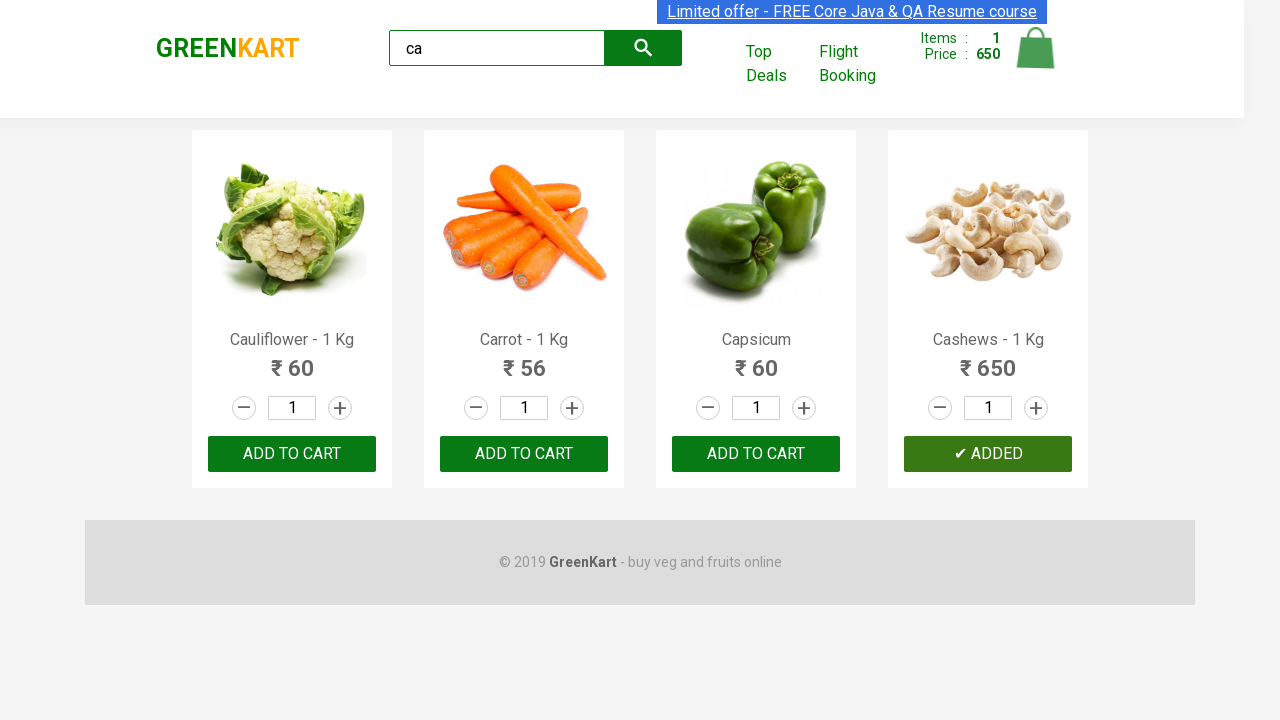

Verified brand text is 'GREENKART'
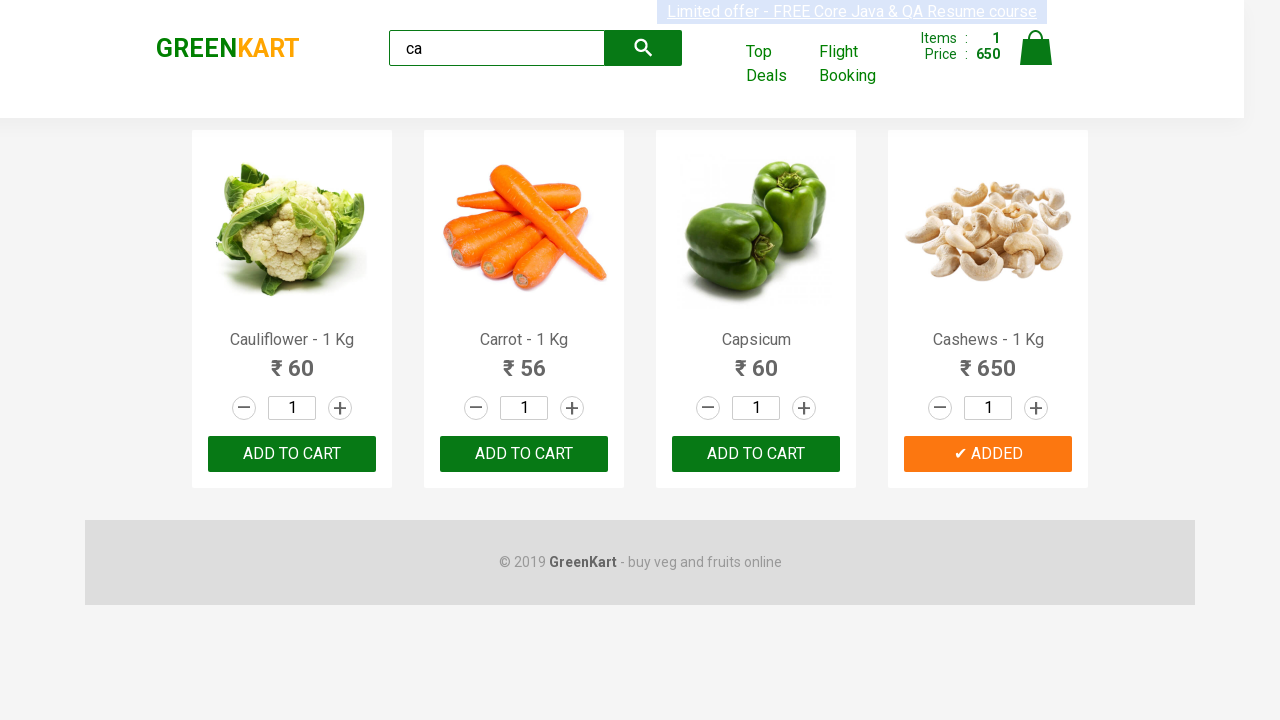

Clicked cart icon to view shopping cart at (1036, 48) on .cart-icon > img
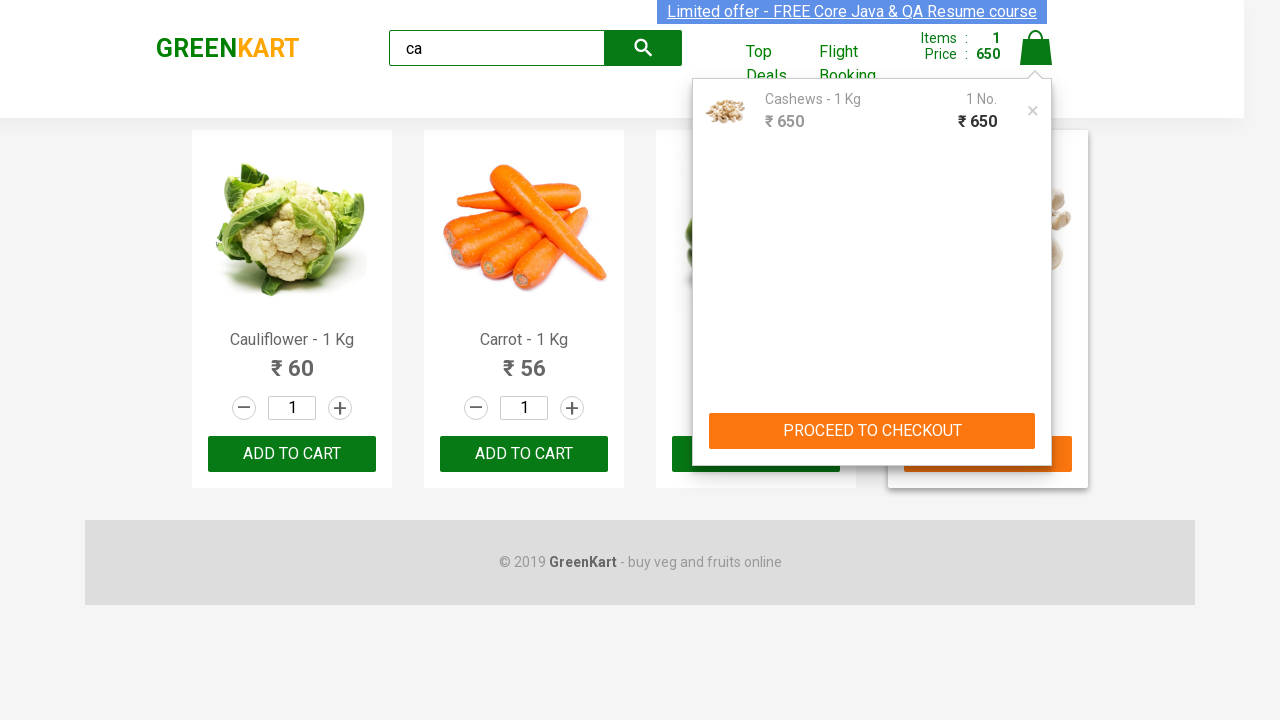

Clicked 'PROCEED TO CHECKOUT' button at (872, 431) on text=PROCEED TO CHECKOUT
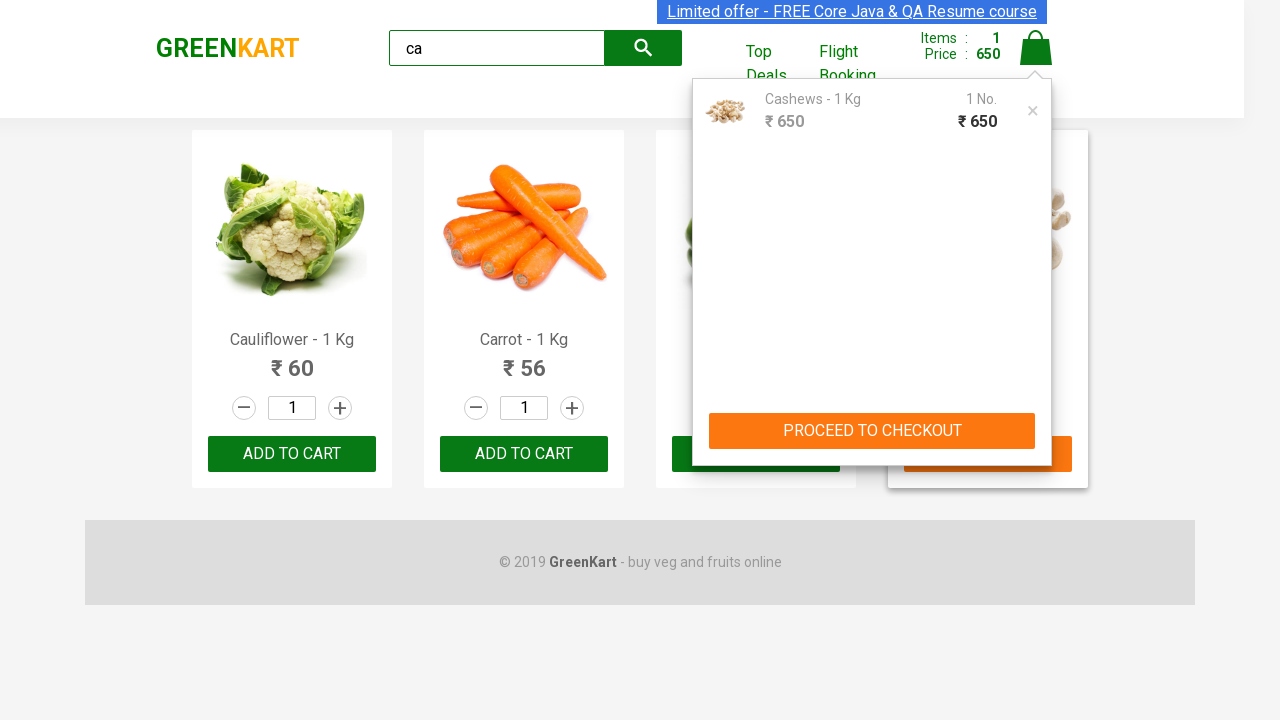

Clicked 'Place Order' button to complete purchase at (1036, 420) on text=Place Order
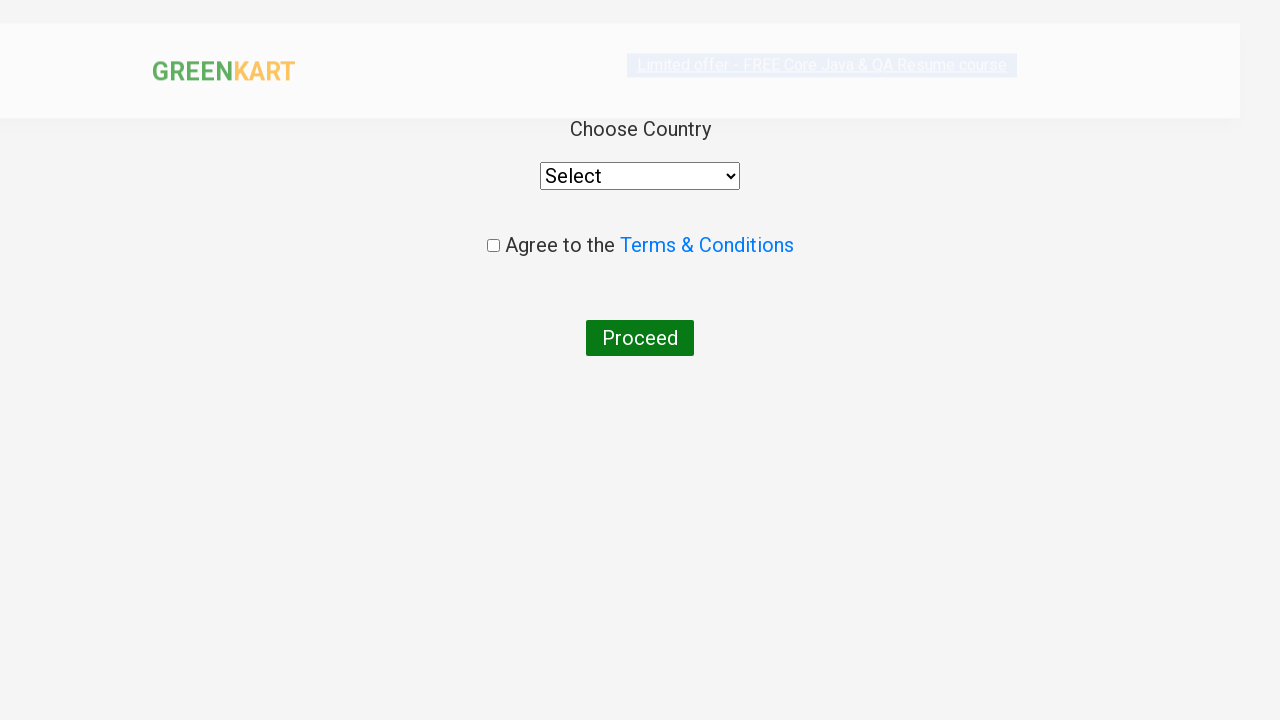

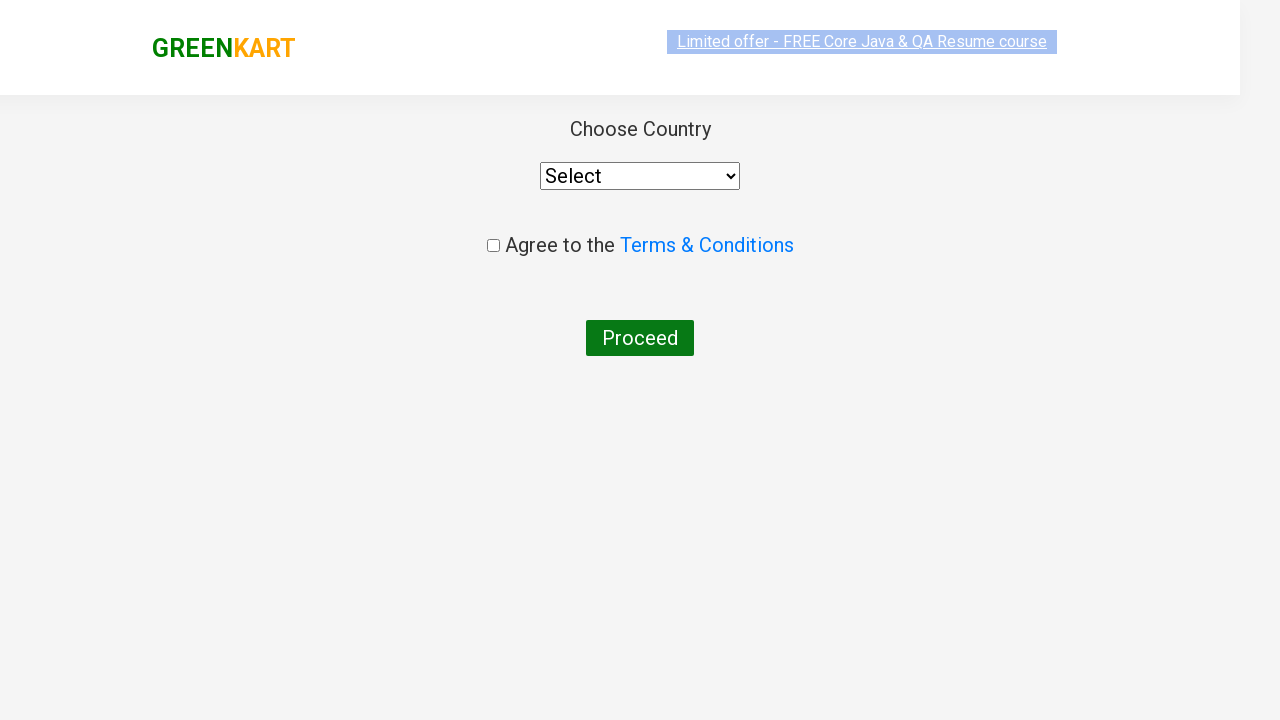